Tests file download functionality by clicking the download button

Starting URL: https://demoqa.com/upload-download

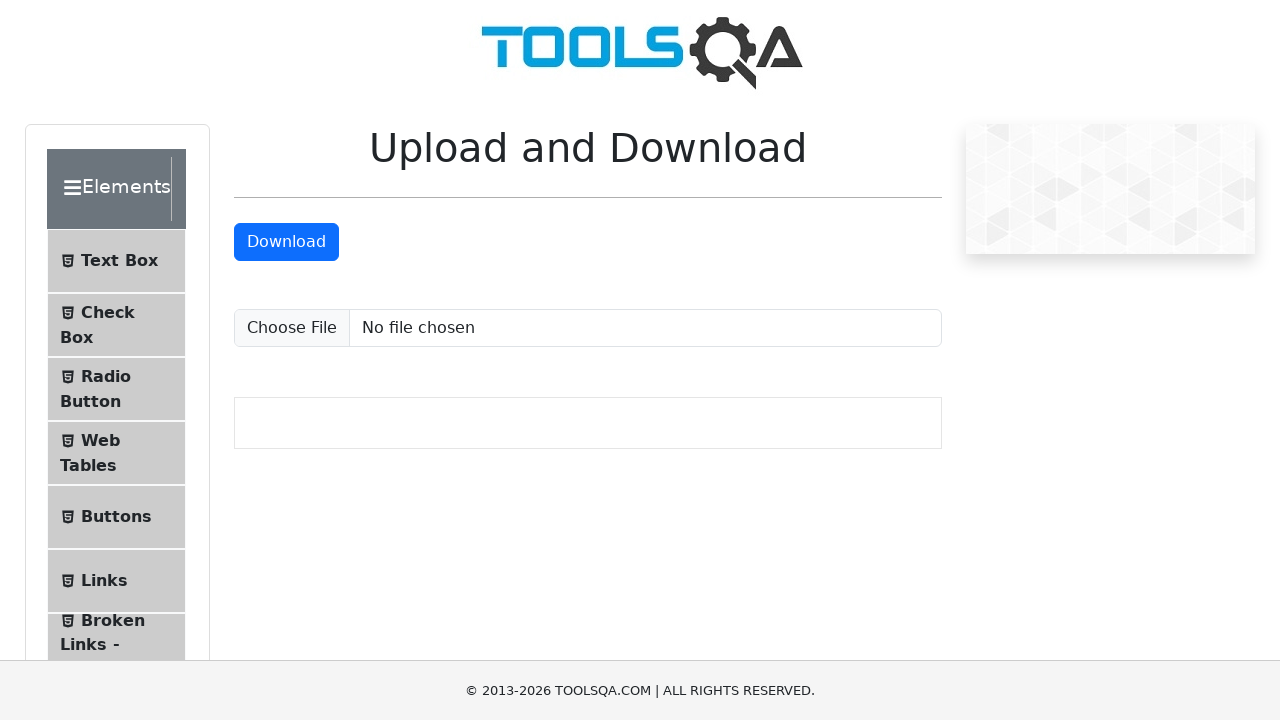

Navigated to upload-download page
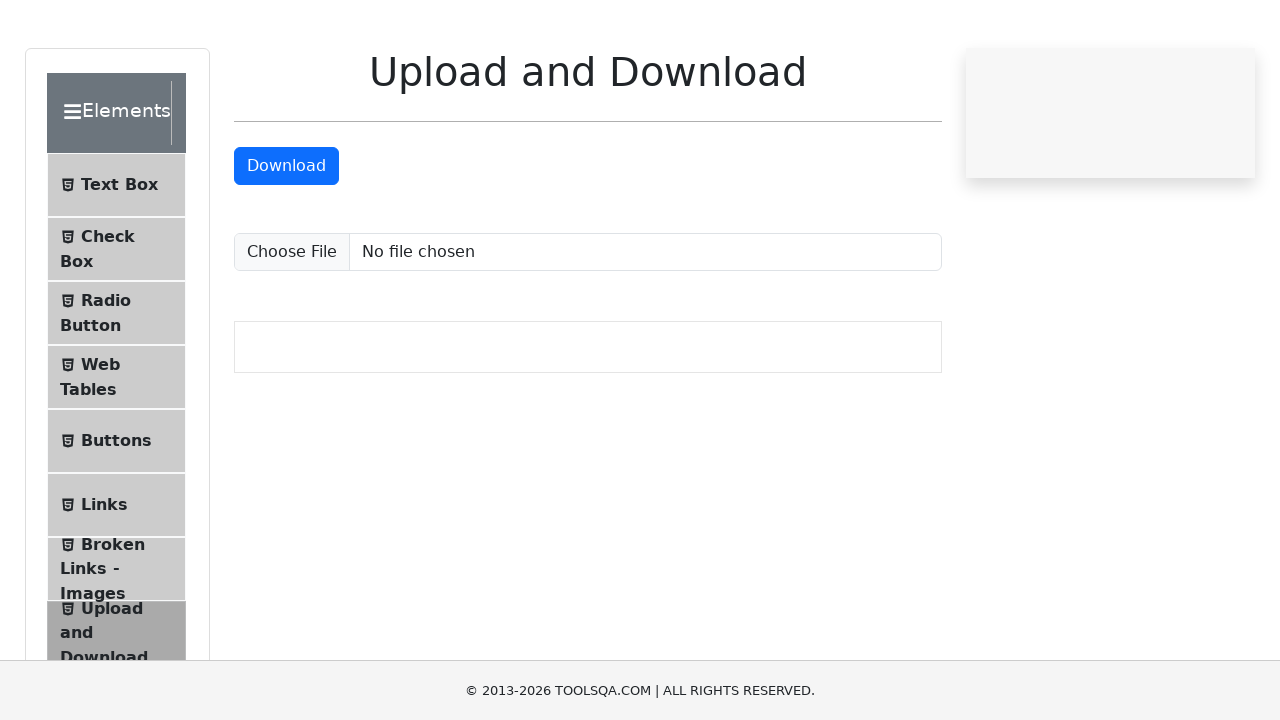

Clicked download button to test file download functionality at (286, 242) on #downloadButton
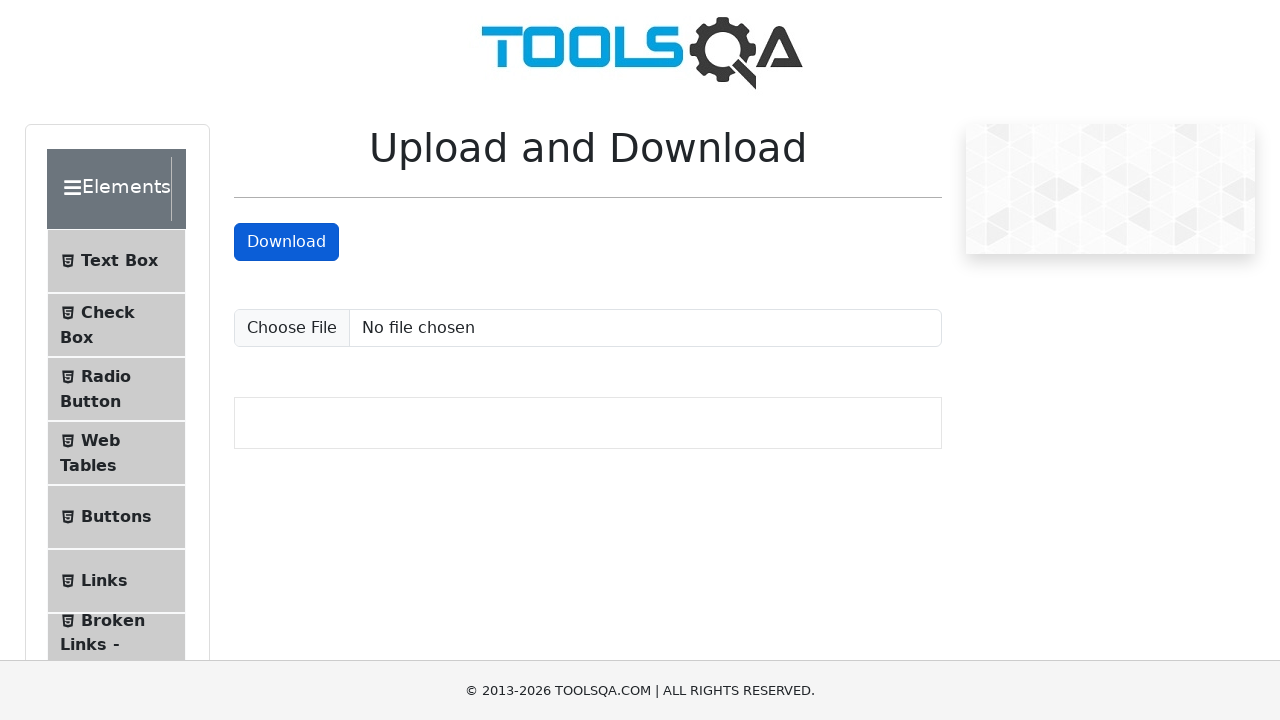

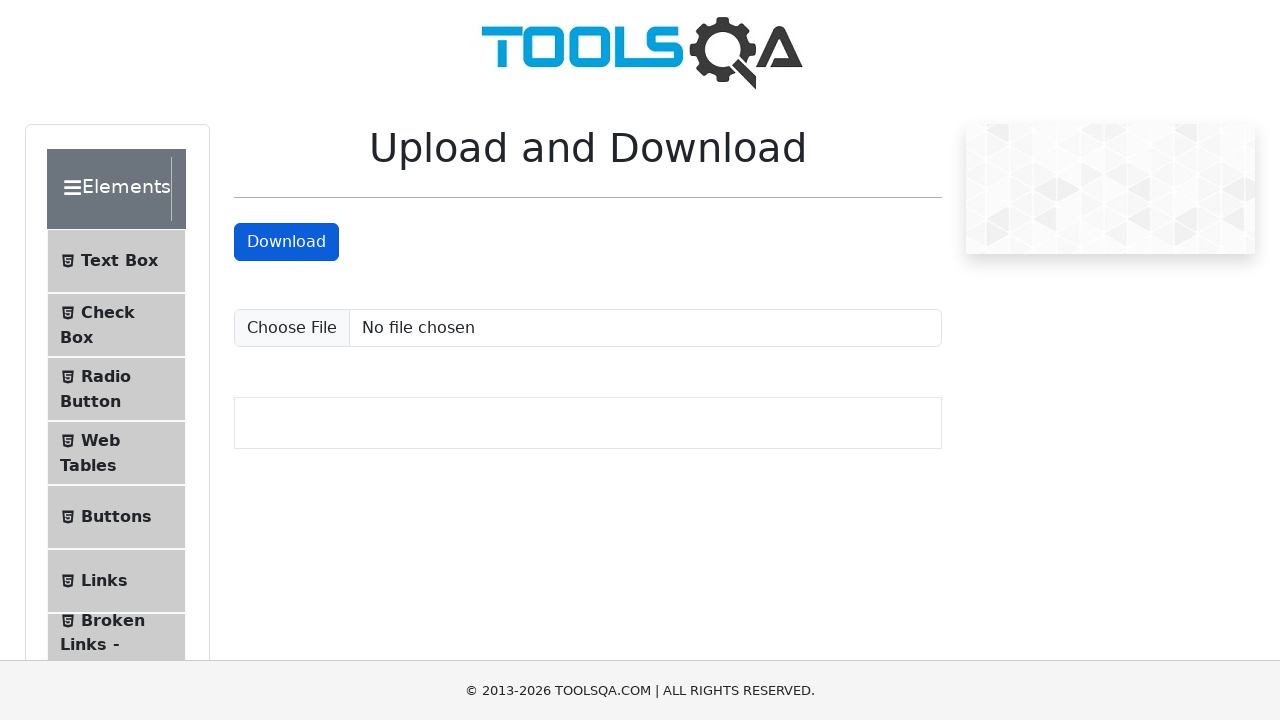